Tests that clicking Clear completed removes all completed items from the list

Starting URL: https://demo.playwright.dev/todomvc

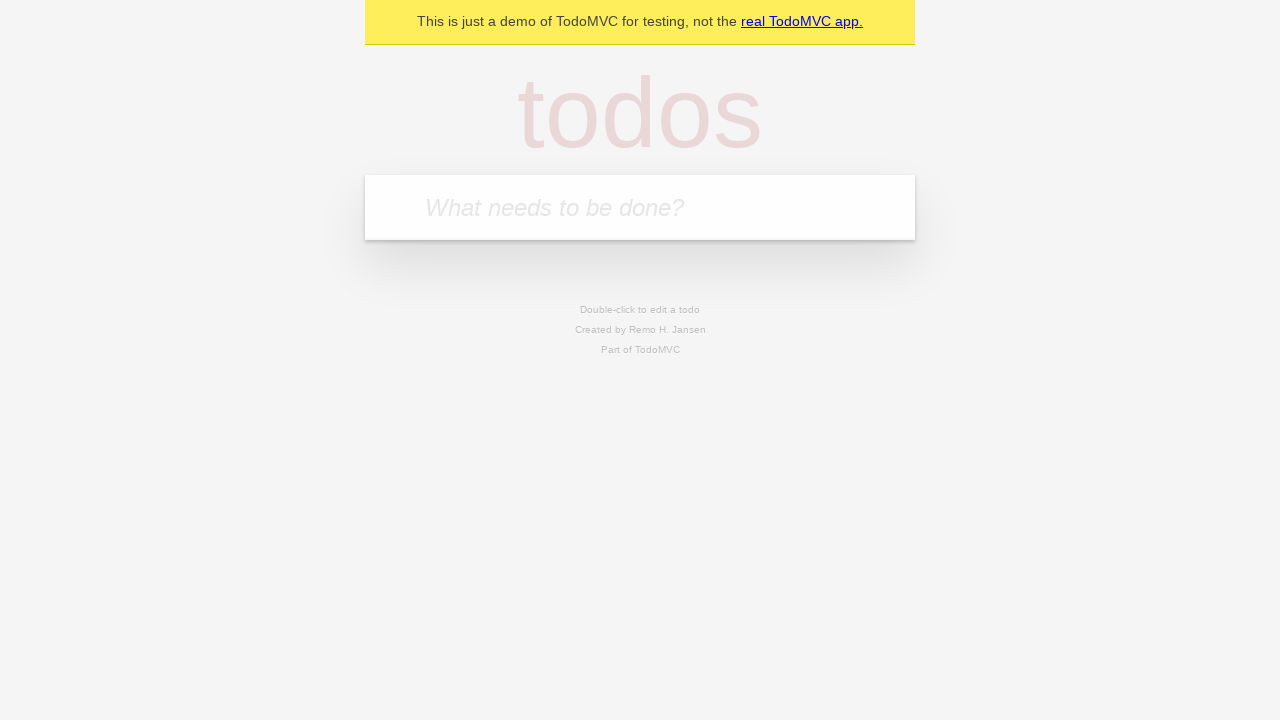

Filled todo input with 'buy some cheese' on internal:attr=[placeholder="What needs to be done?"i]
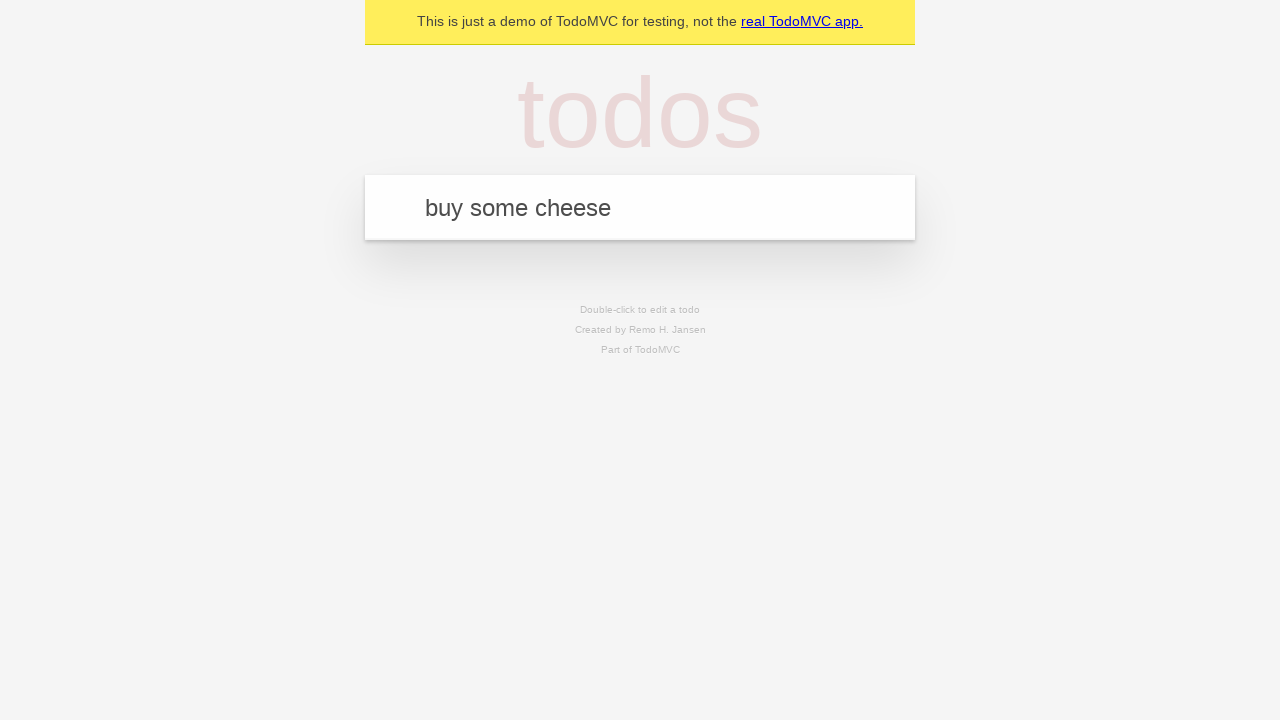

Pressed Enter to add first todo item on internal:attr=[placeholder="What needs to be done?"i]
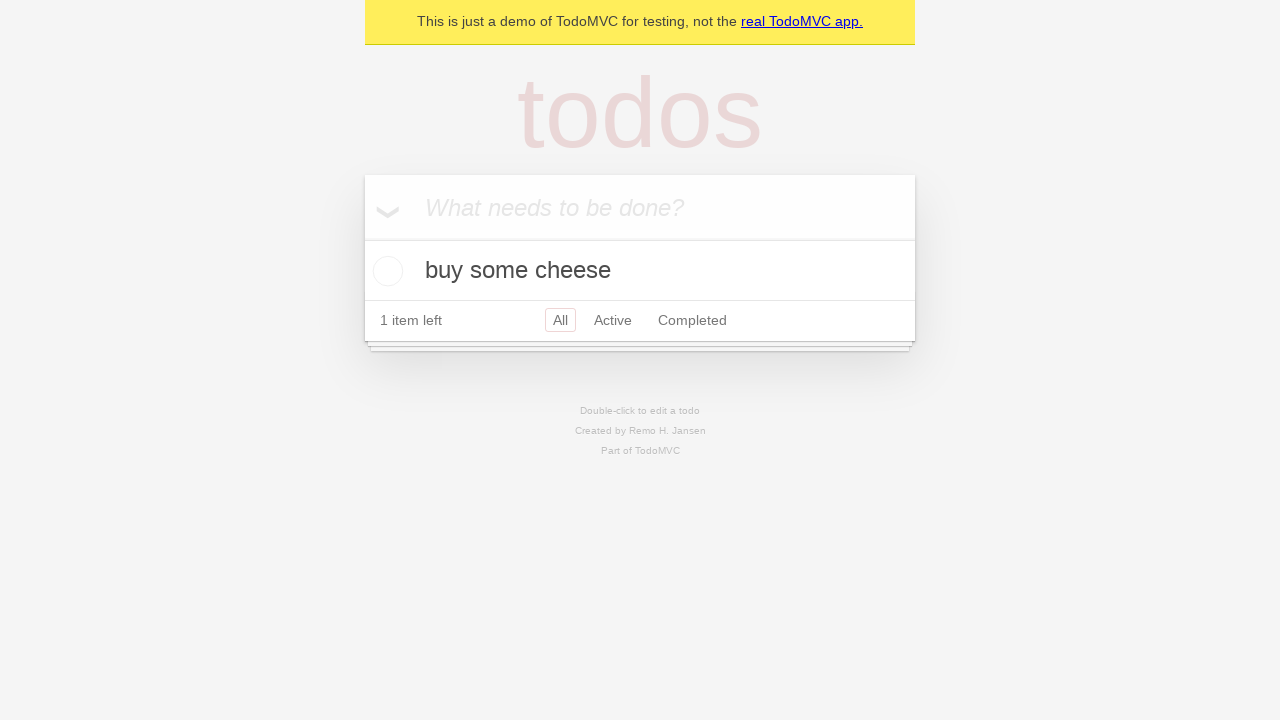

Filled todo input with 'feed the cat' on internal:attr=[placeholder="What needs to be done?"i]
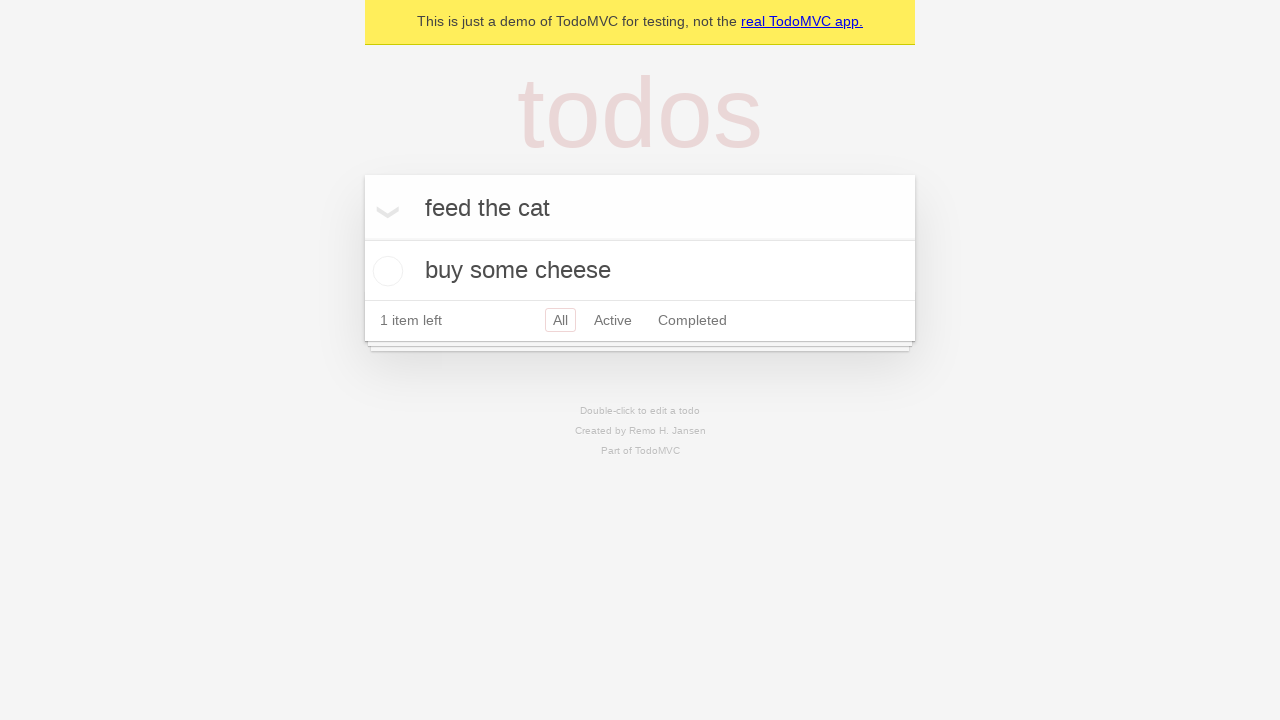

Pressed Enter to add second todo item on internal:attr=[placeholder="What needs to be done?"i]
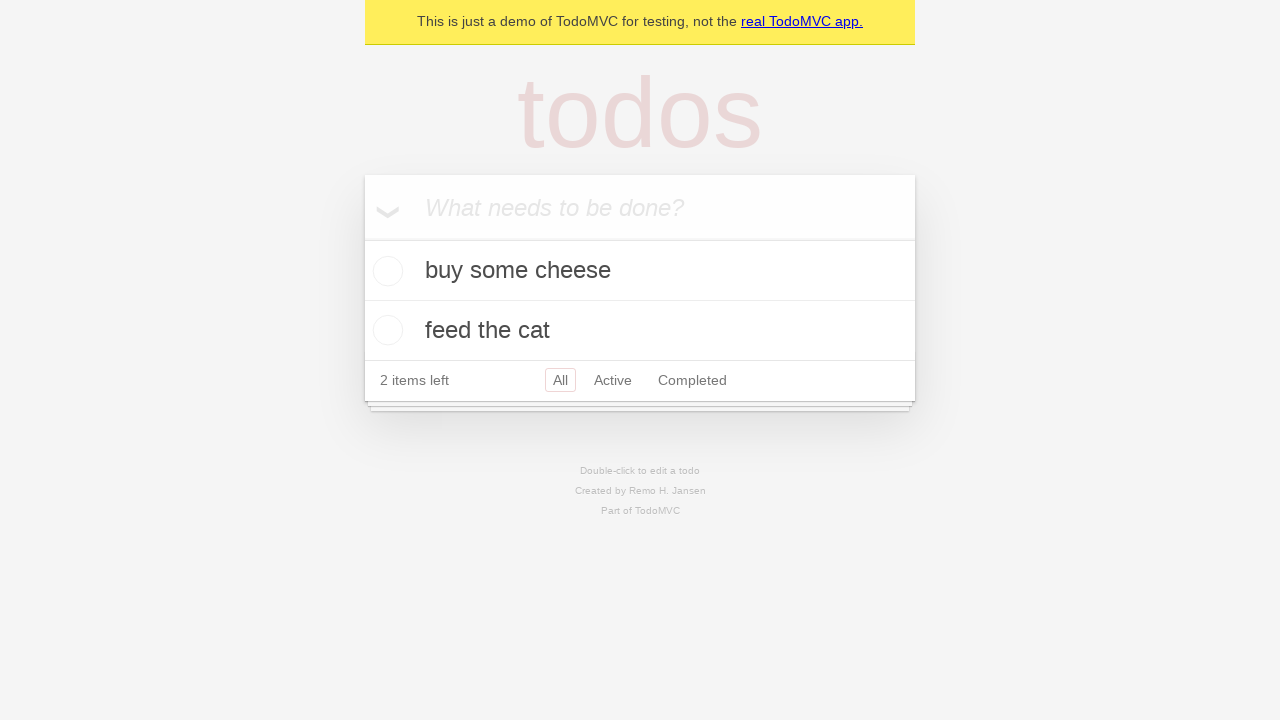

Filled todo input with 'book a doctors appointment' on internal:attr=[placeholder="What needs to be done?"i]
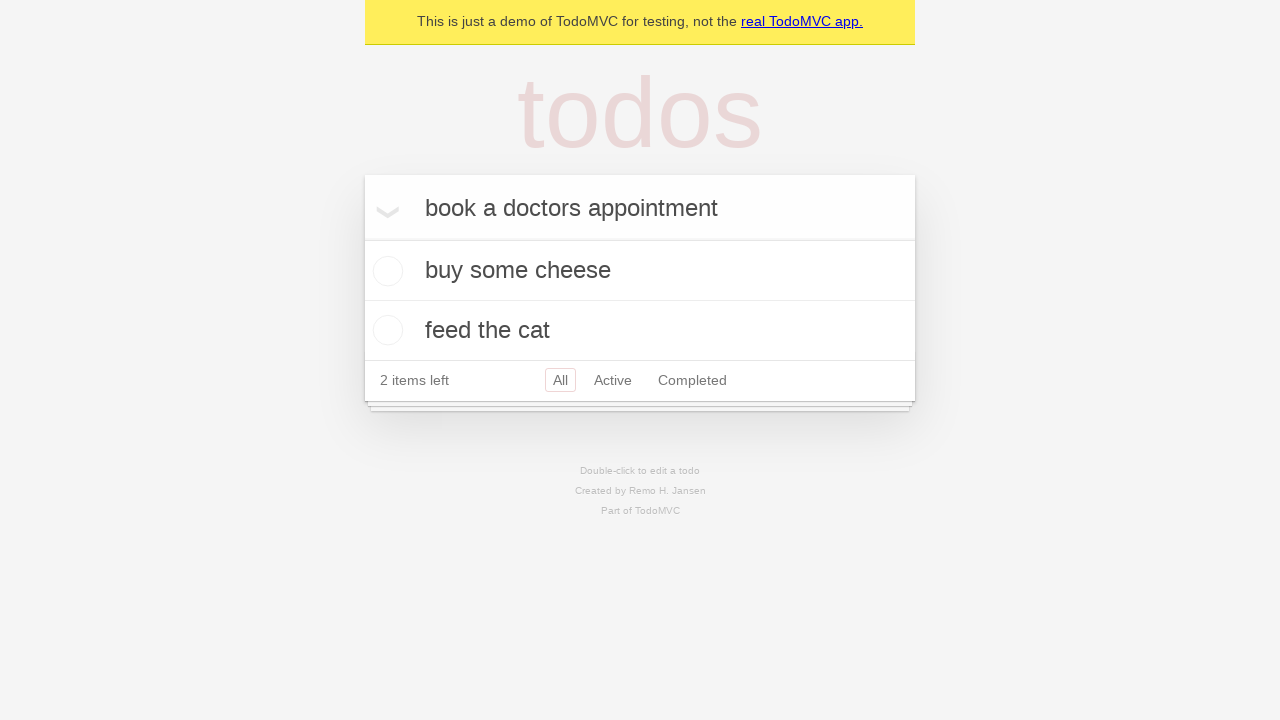

Pressed Enter to add third todo item on internal:attr=[placeholder="What needs to be done?"i]
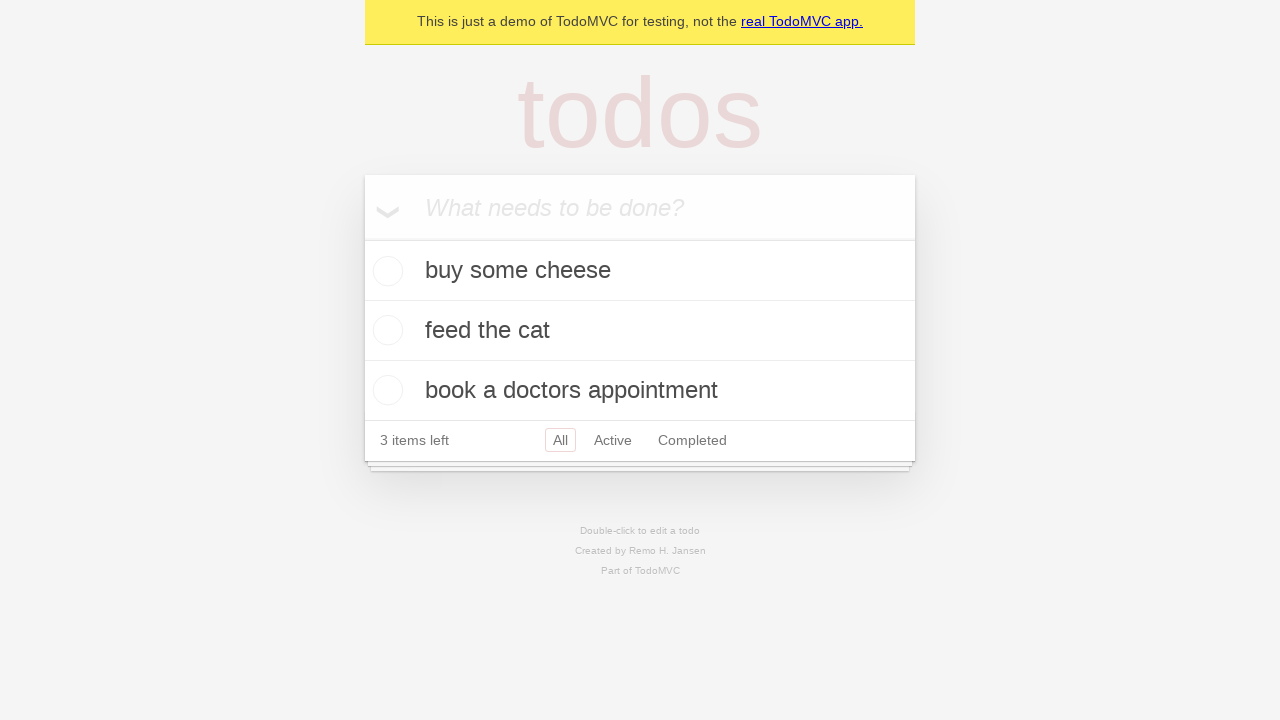

Checked the second todo item to mark it as completed at (385, 330) on [data-testid='todo-item'] >> nth=1 >> internal:role=checkbox
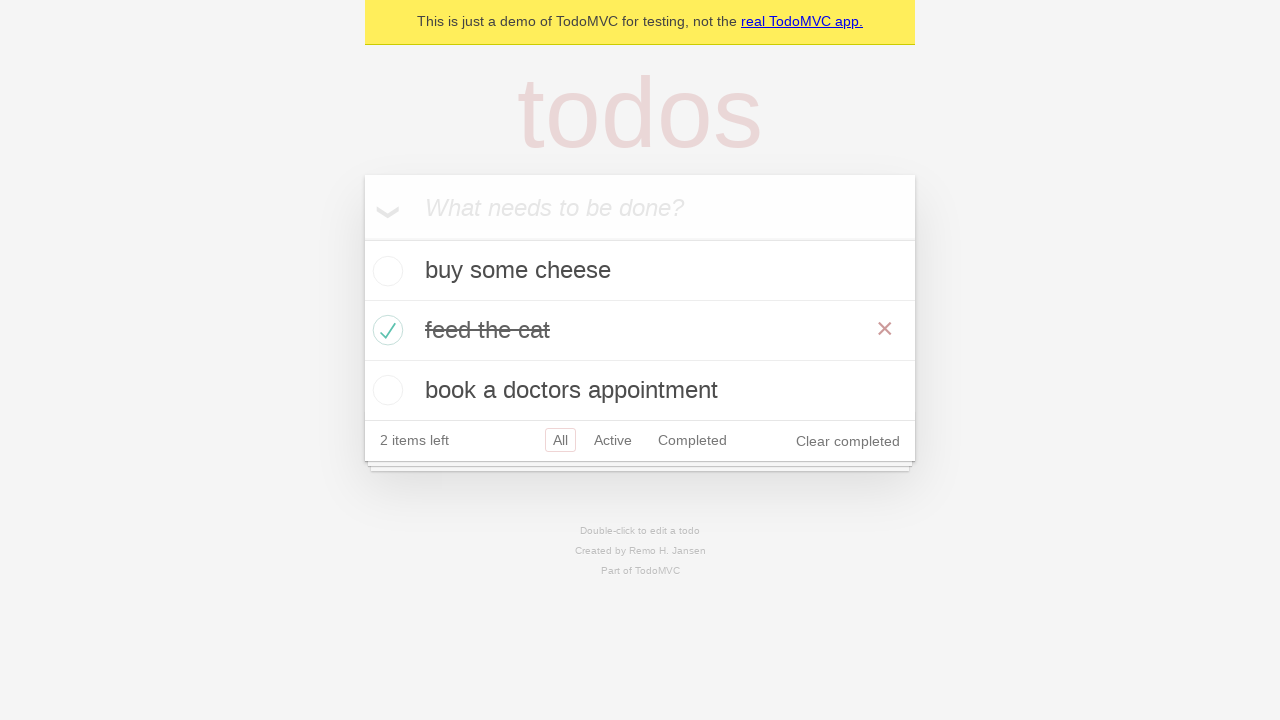

Clicked 'Clear completed' button to remove completed items at (848, 441) on internal:role=button[name="Clear completed"i]
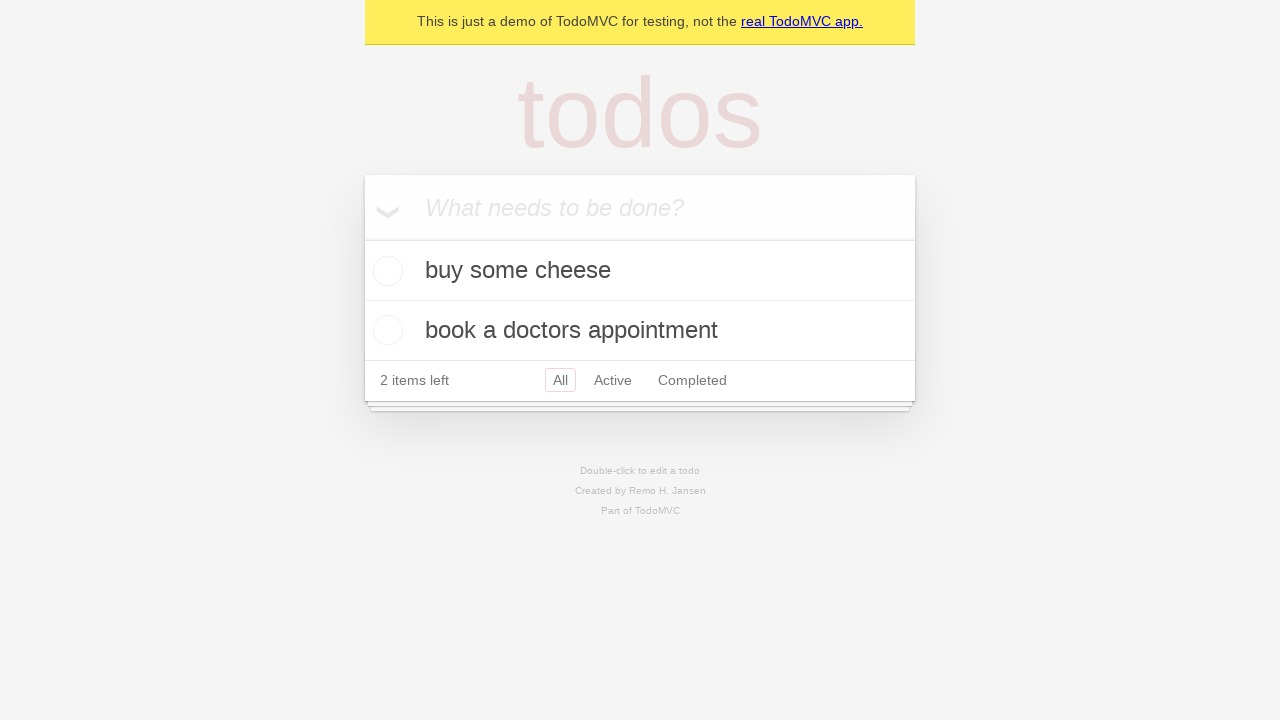

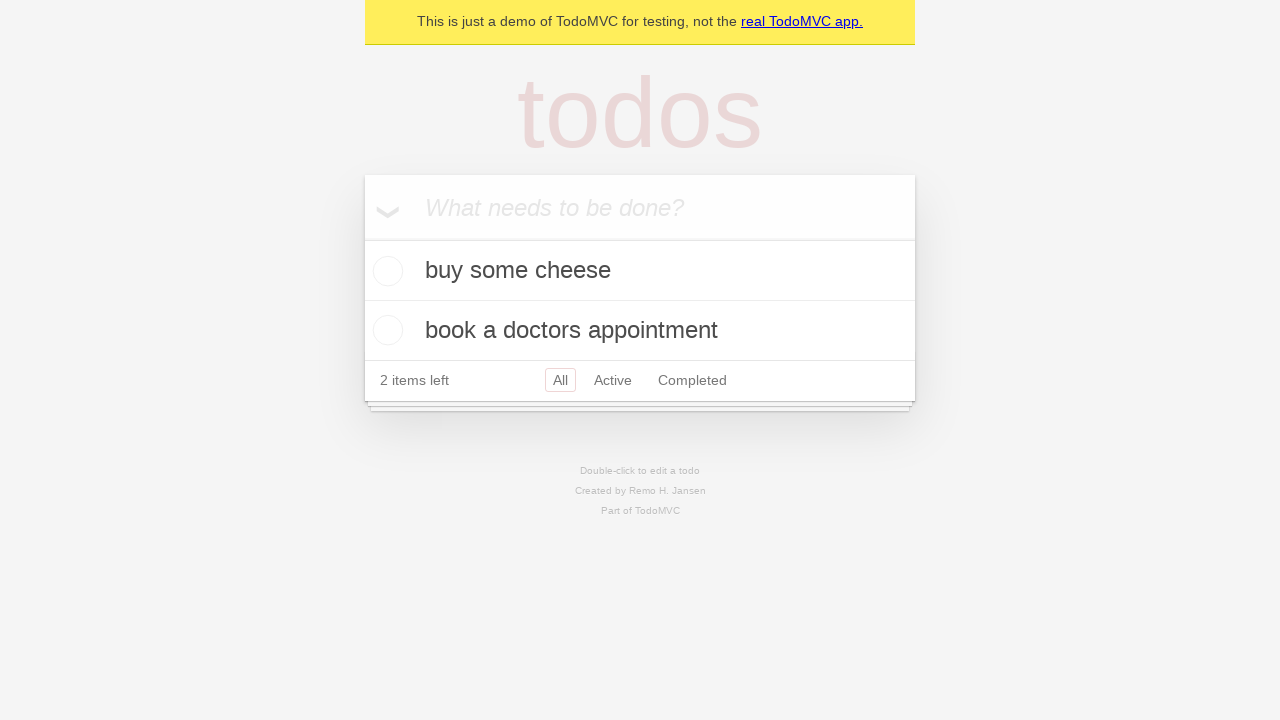